Tests adding a product to cart with increased quantity, verifying the product details page and that the correct quantity appears in the cart

Starting URL: http://automationexercise.com

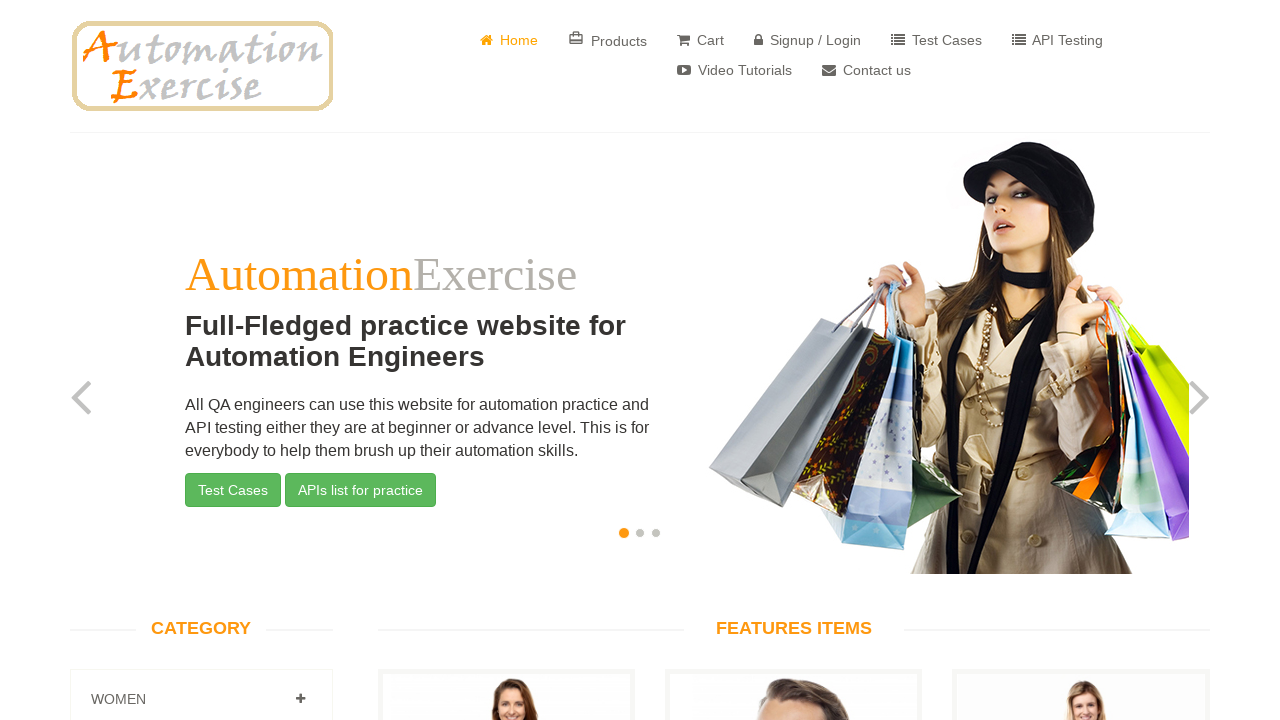

Scrolled down to view products
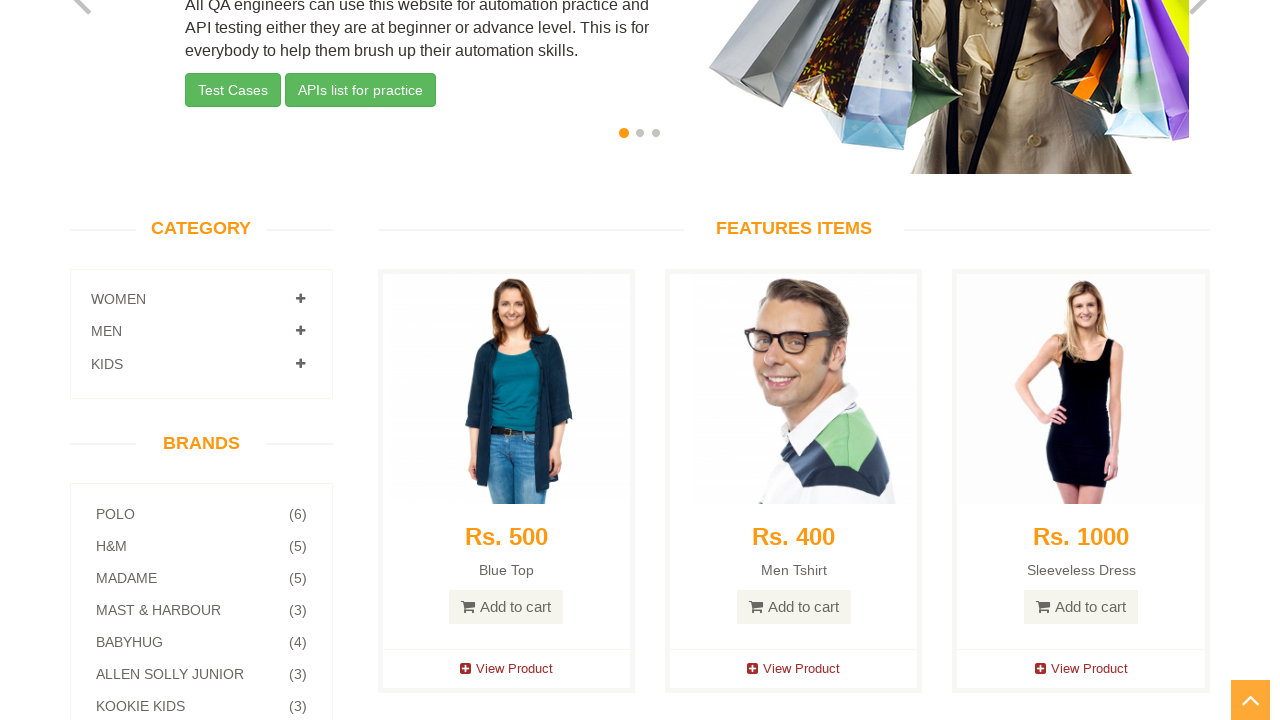

Clicked 'View Product' for first product at (506, 669) on a[href='/product_details/1']
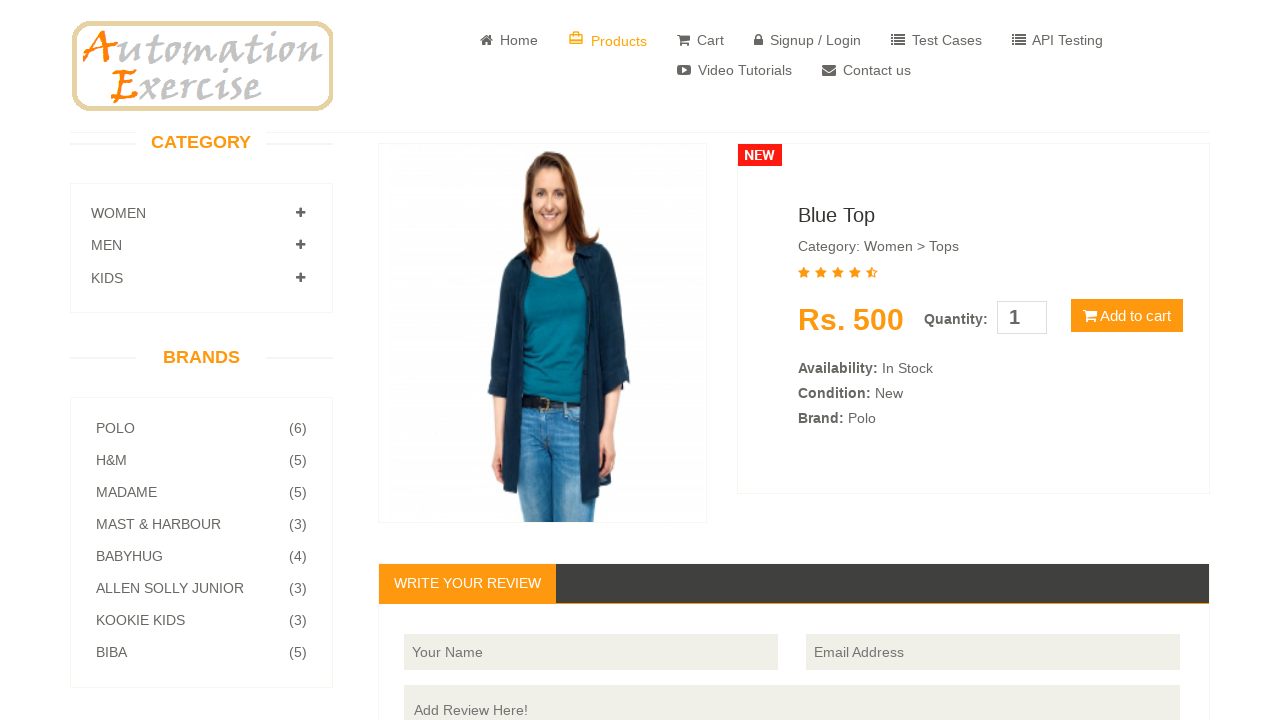

Product details page loaded
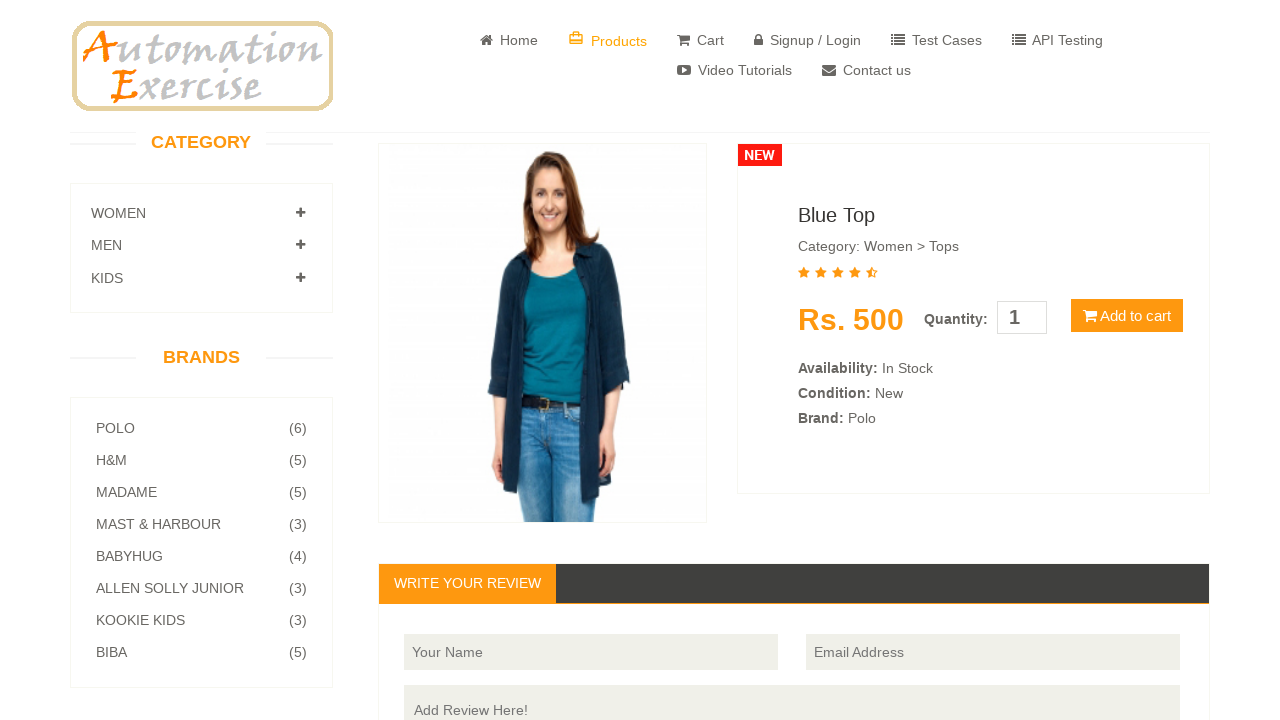

Set product quantity to 4 on #quantity
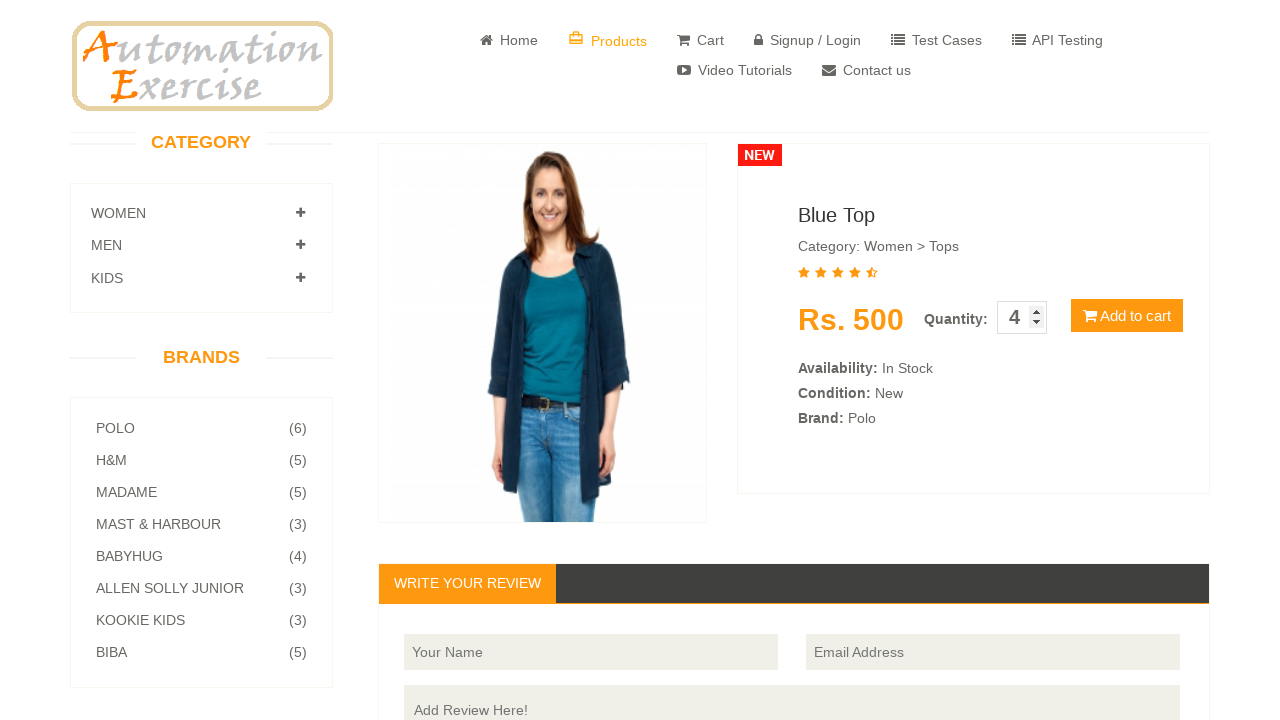

Clicked 'Add to cart' button at (1127, 316) on button[type='button']
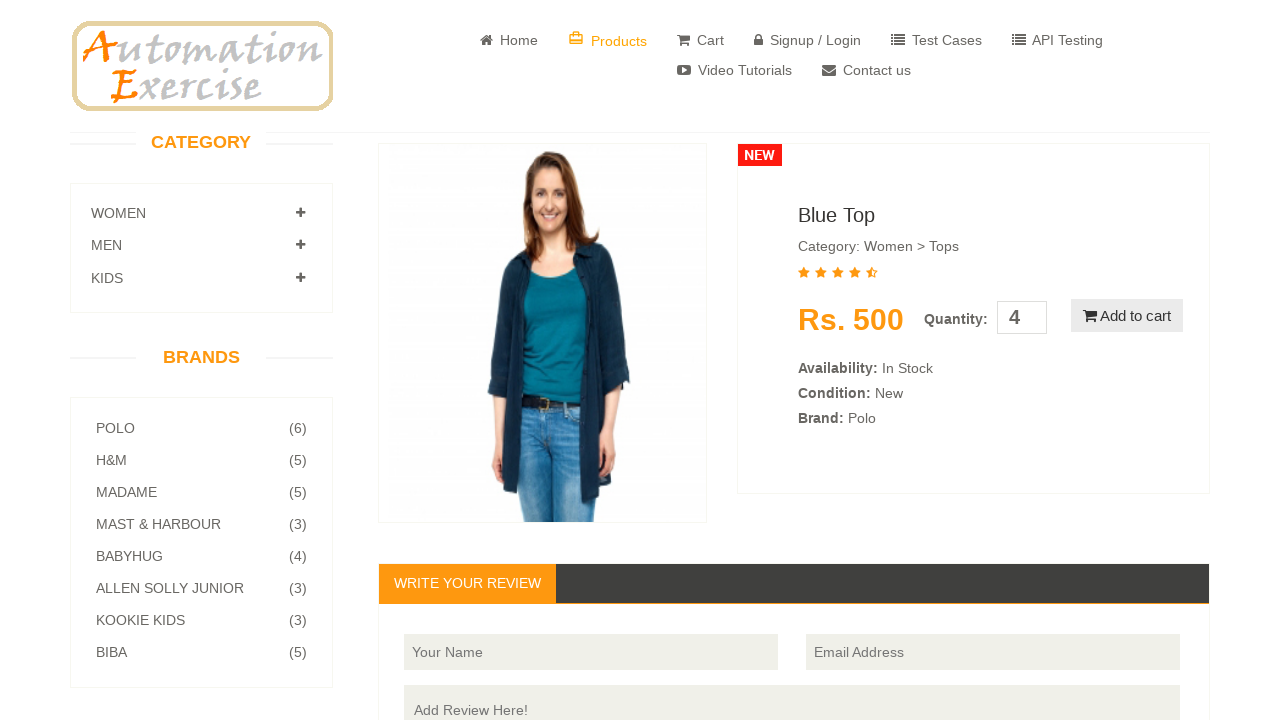

Clicked 'View Cart' button at (640, 242) on text='View Cart'
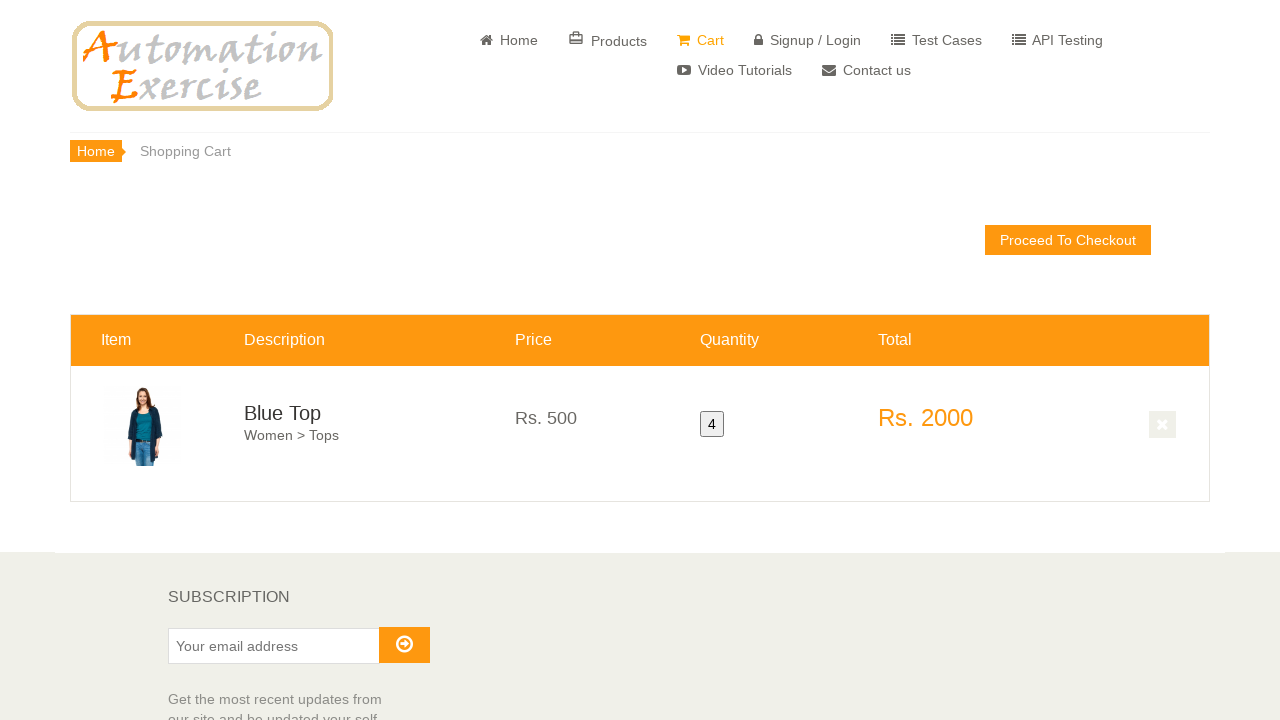

Cart page loaded with product quantity of 4 verified
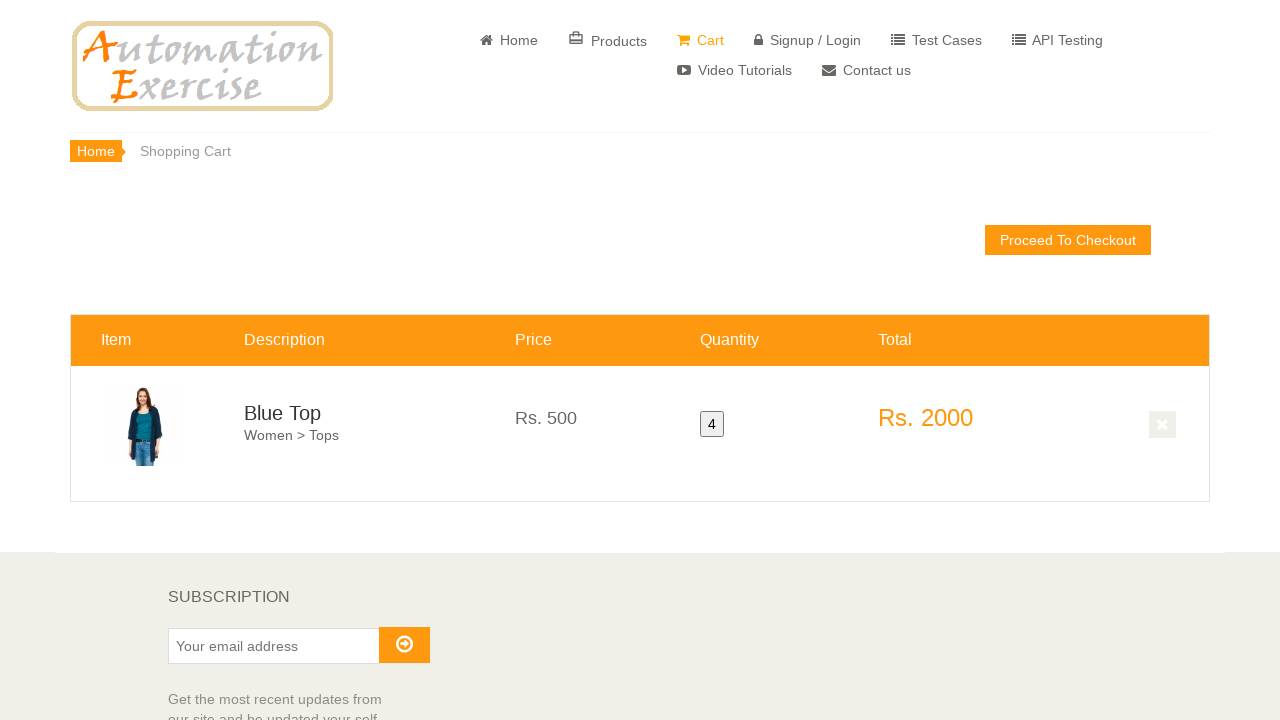

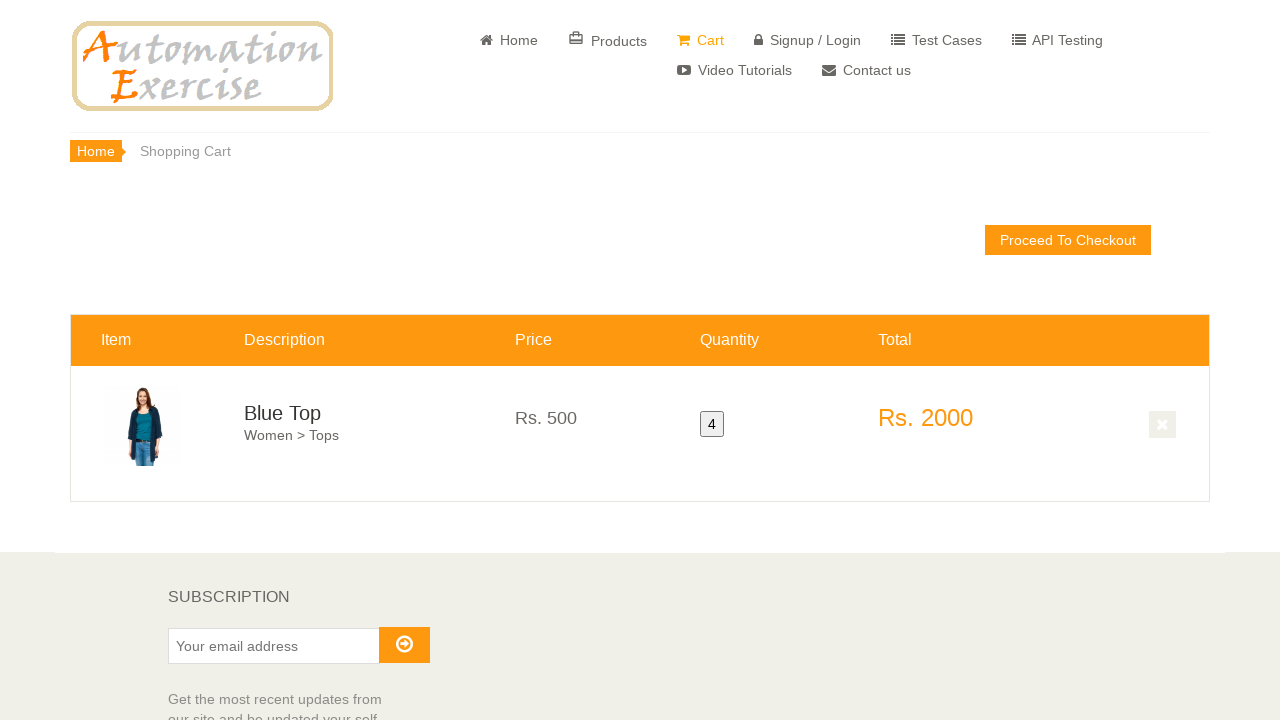